Scrolls to the bottom of the page using JavaScript execution

Starting URL: https://www.calculator.net/

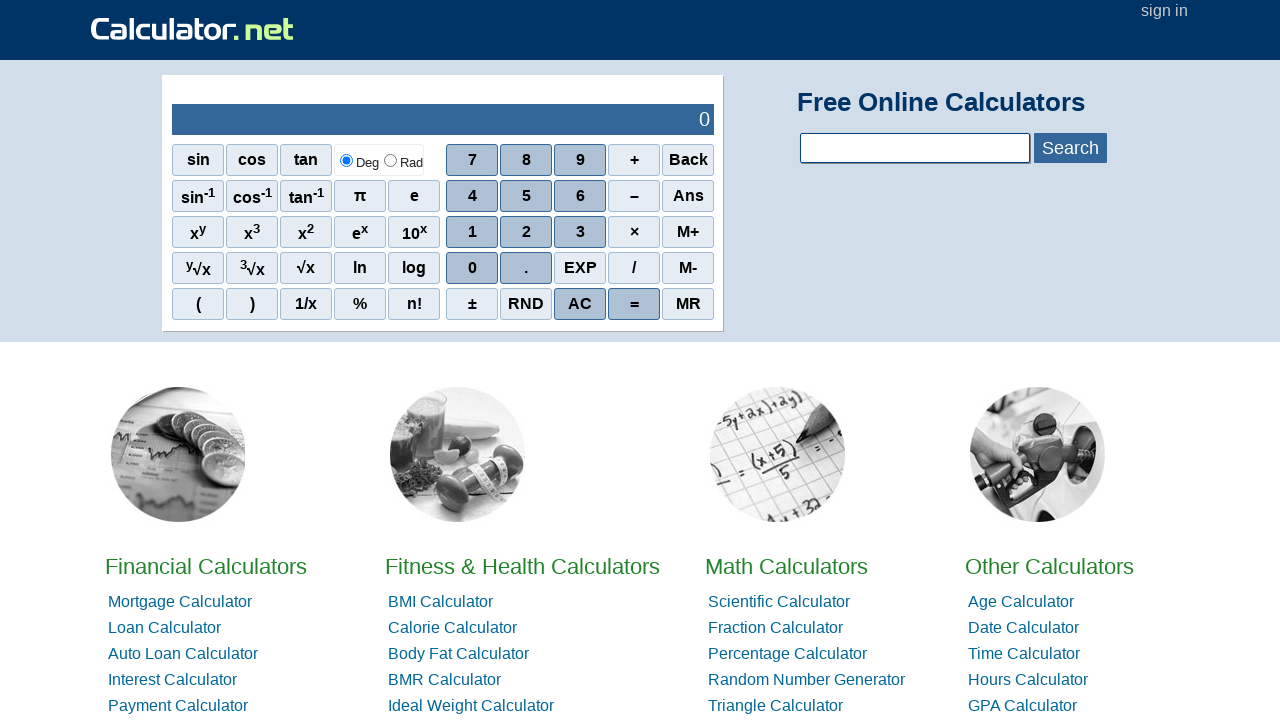

Navigated to https://www.calculator.net/
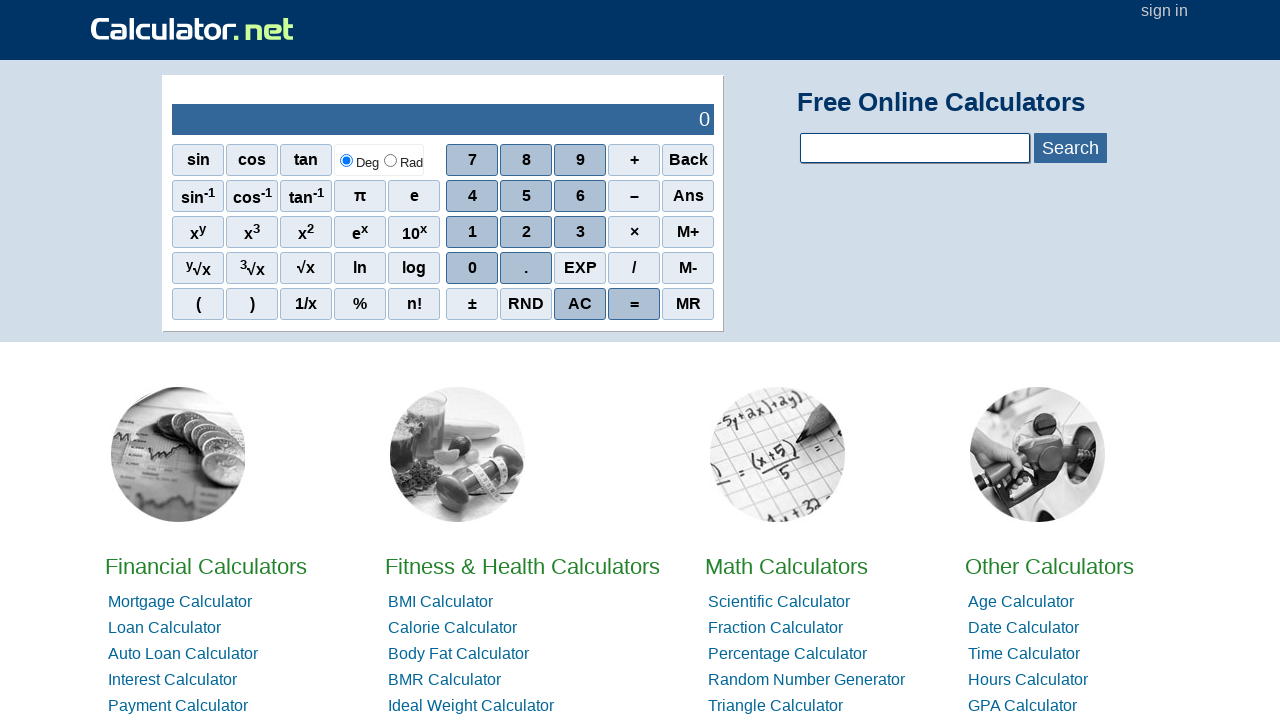

Scrolled to the bottom of the page using JavaScript execution
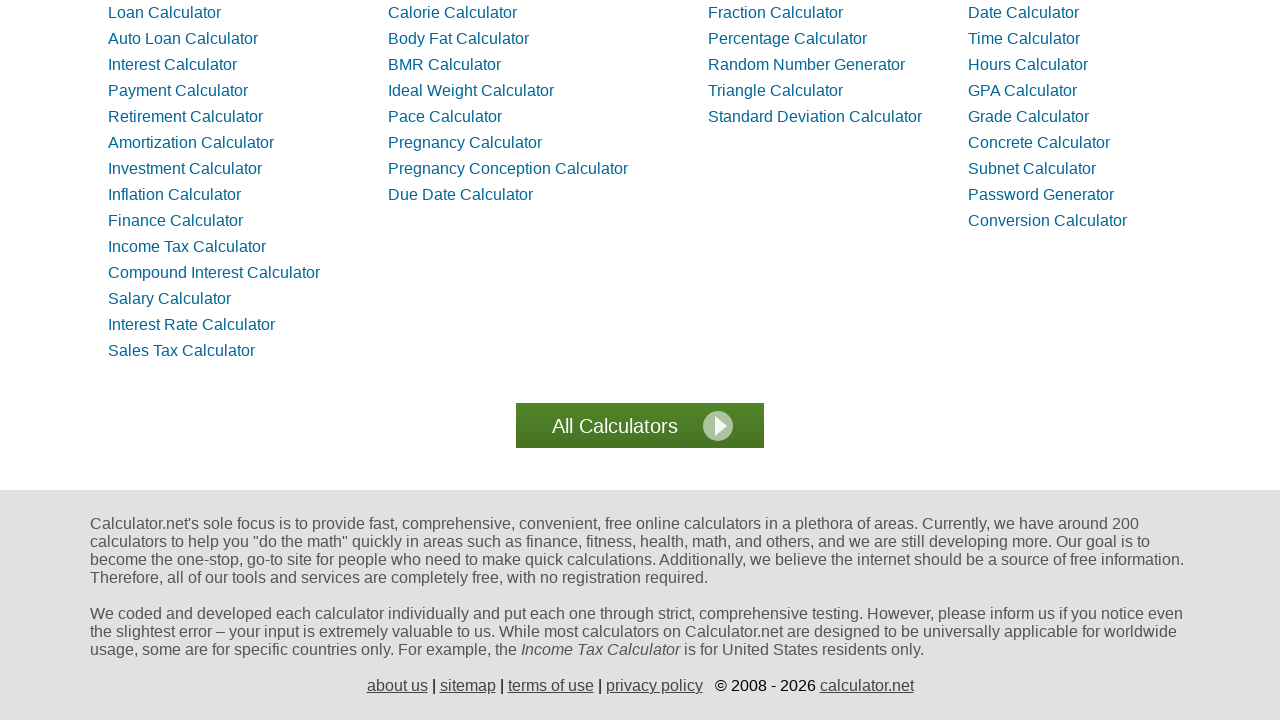

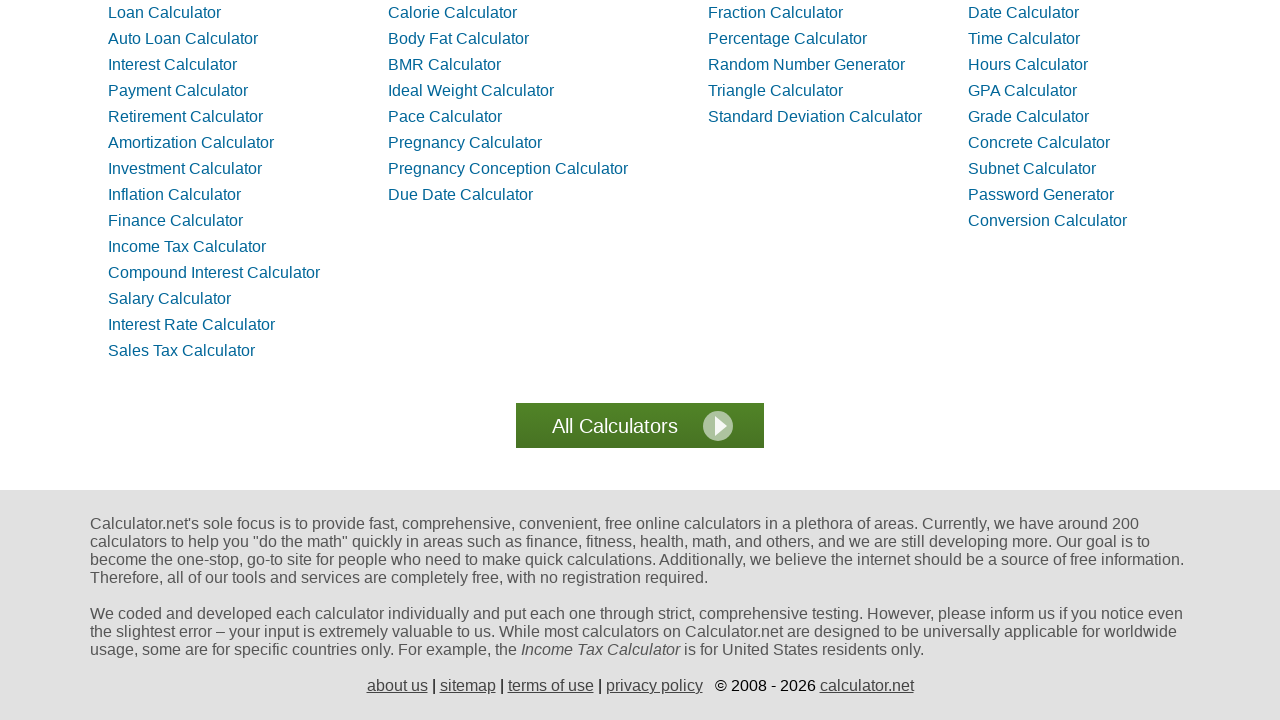